Tests autocomplete functionality by typing a partial value and navigating through suggestions using keyboard arrow keys

Starting URL: http://qaclickacademy.com/practice.php

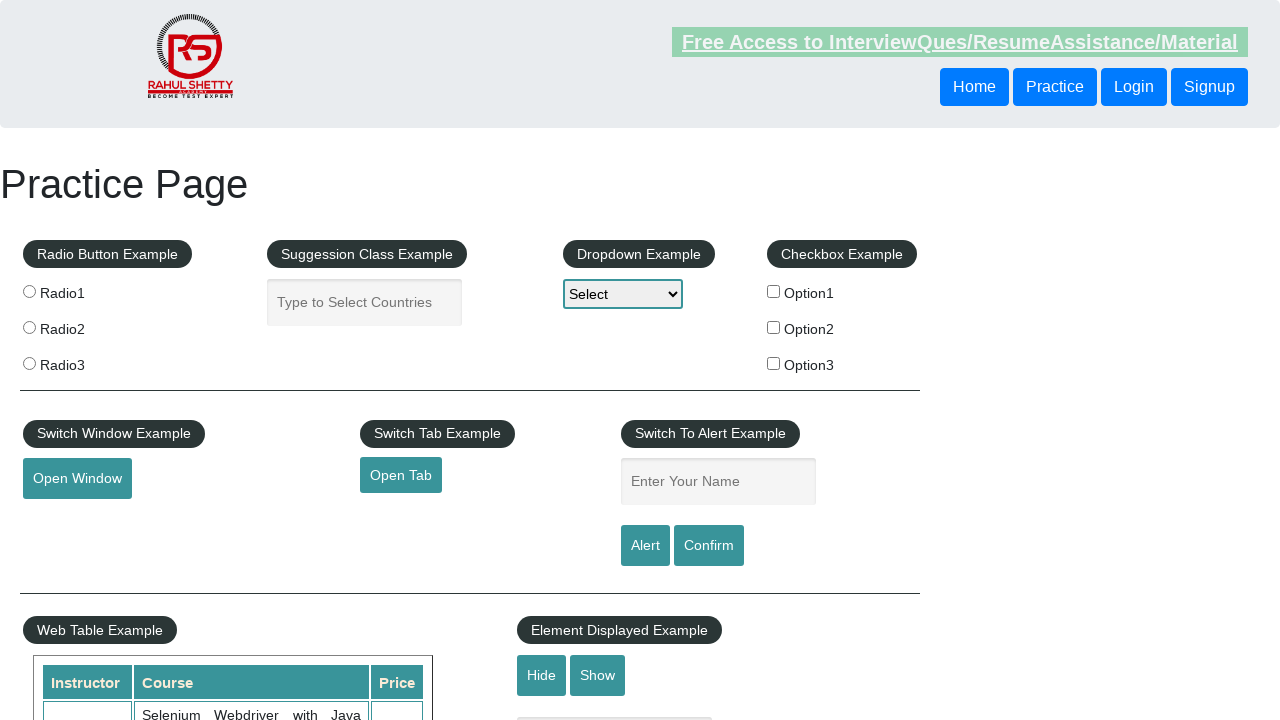

Filled autocomplete input with partial value 'Uni' on input#autocomplete
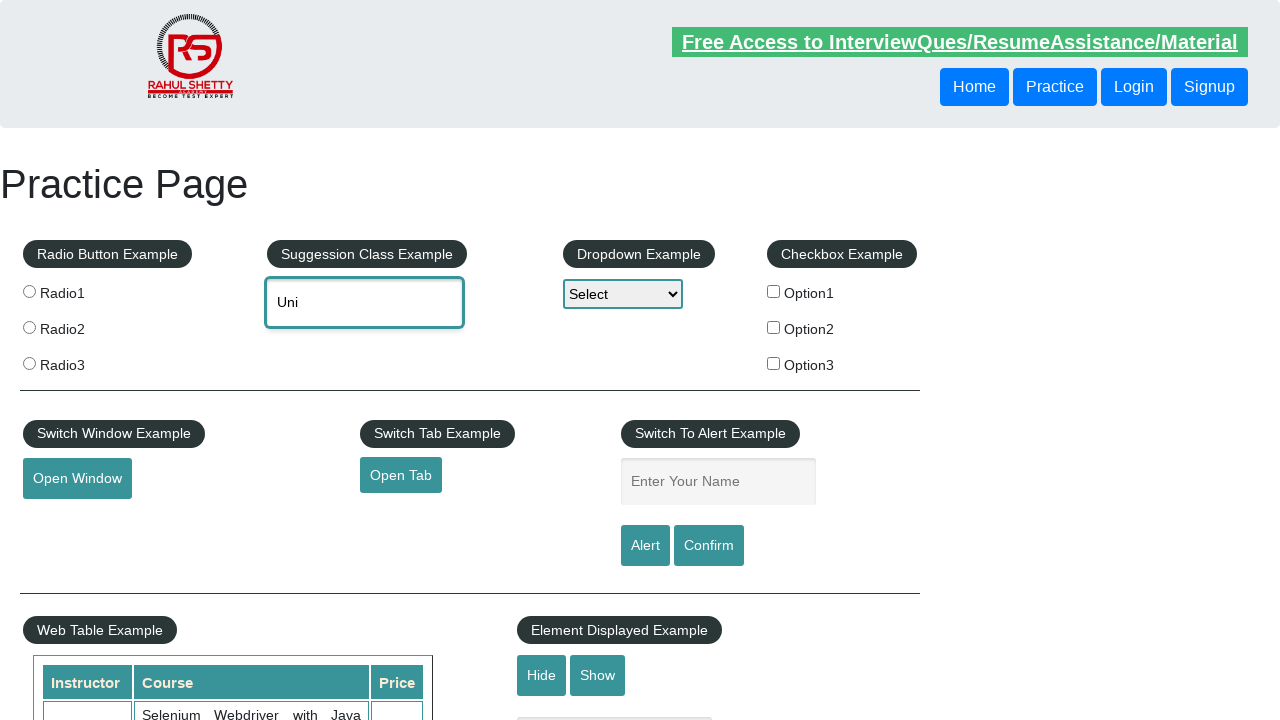

Waited for autocomplete suggestions to appear
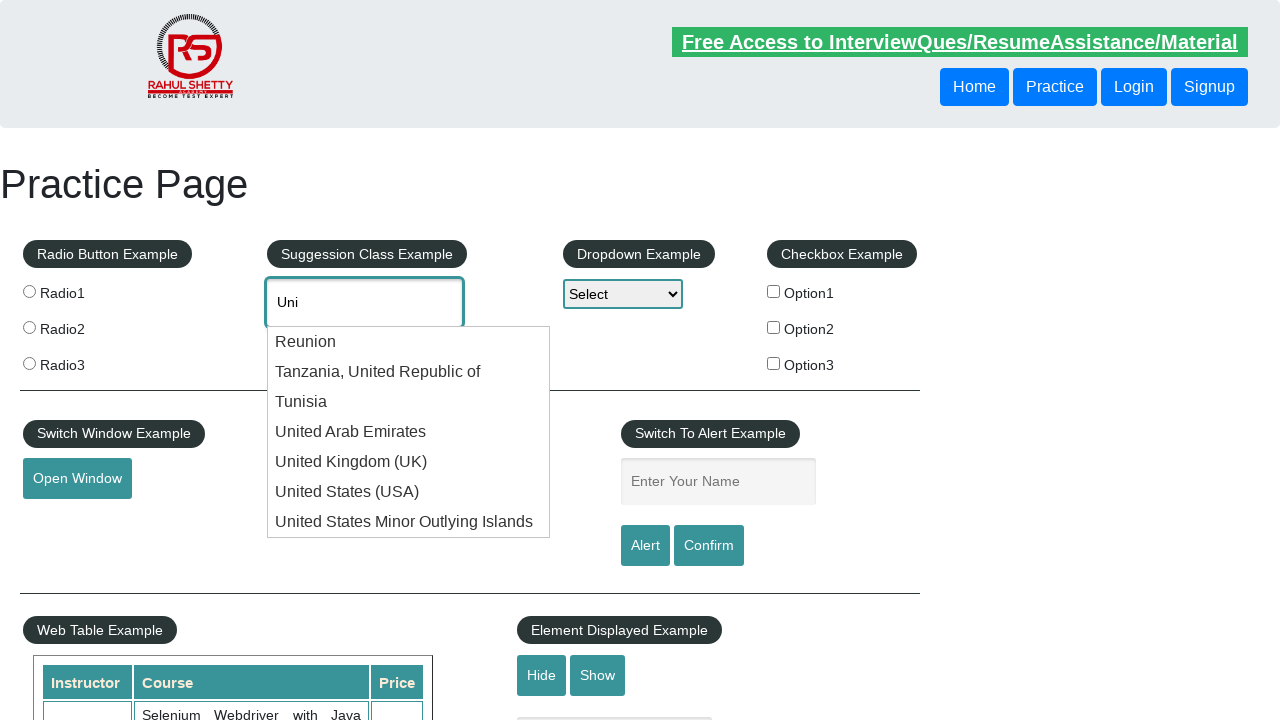

Pressed ArrowDown key to navigate autocomplete suggestion (1/4) on input#autocomplete
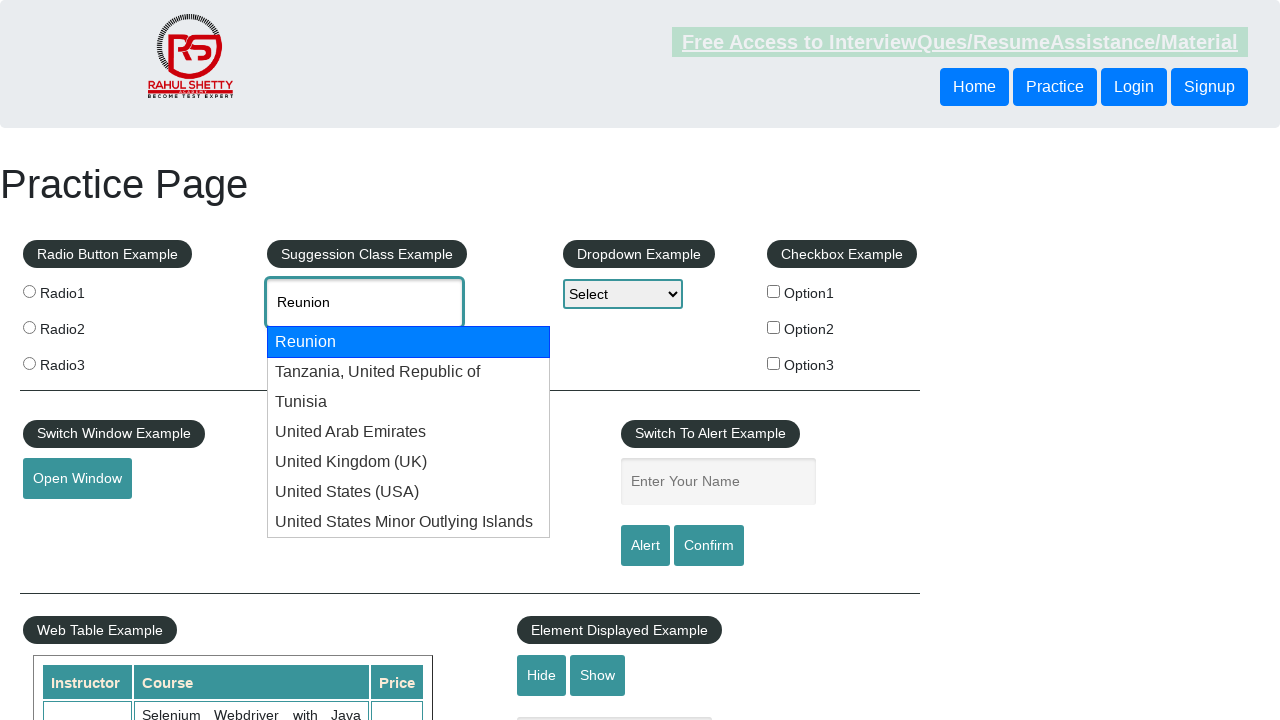

Pressed ArrowDown key to navigate autocomplete suggestion (2/4) on input#autocomplete
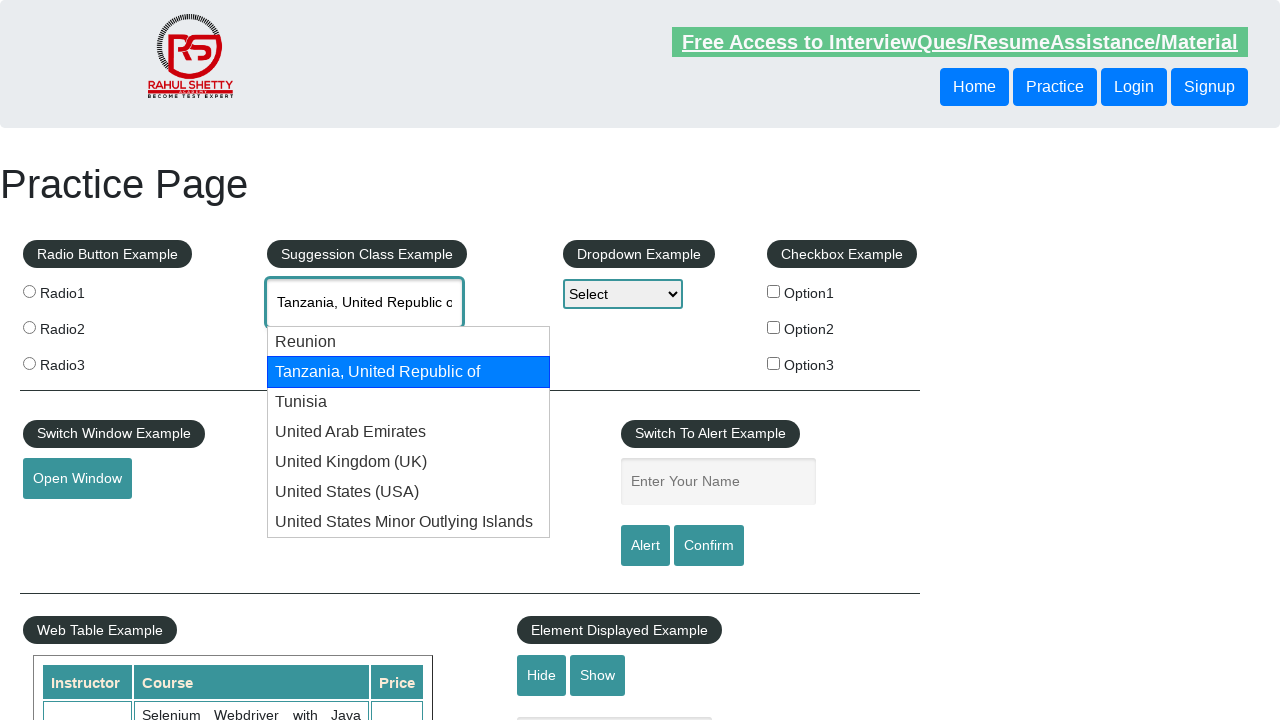

Pressed ArrowDown key to navigate autocomplete suggestion (3/4) on input#autocomplete
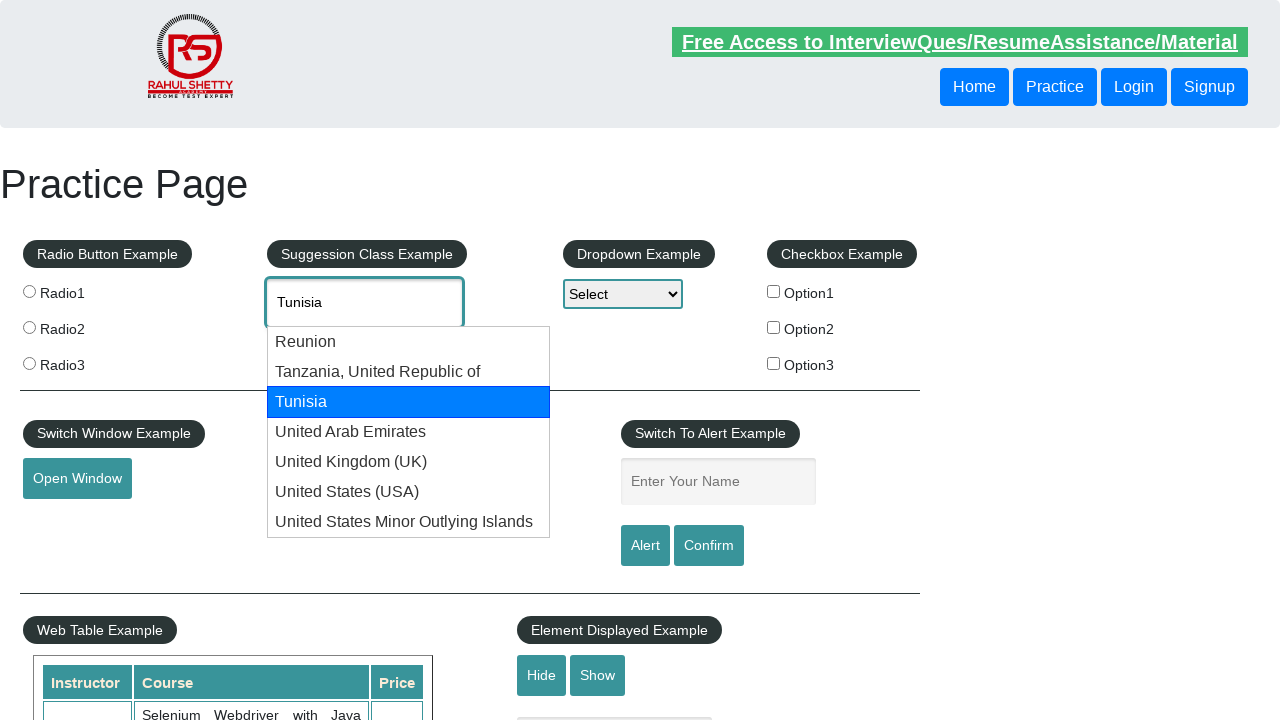

Pressed ArrowDown key to navigate autocomplete suggestion (4/4) on input#autocomplete
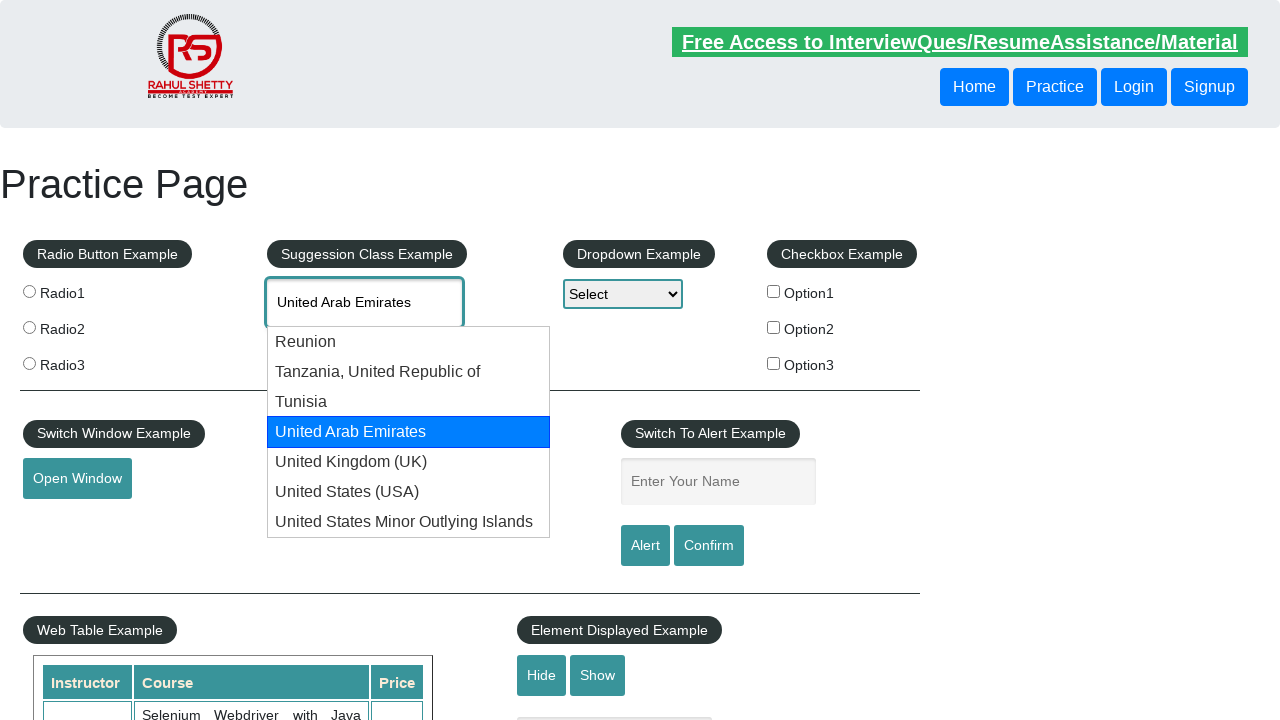

Retrieved autocomplete input value: 'None'
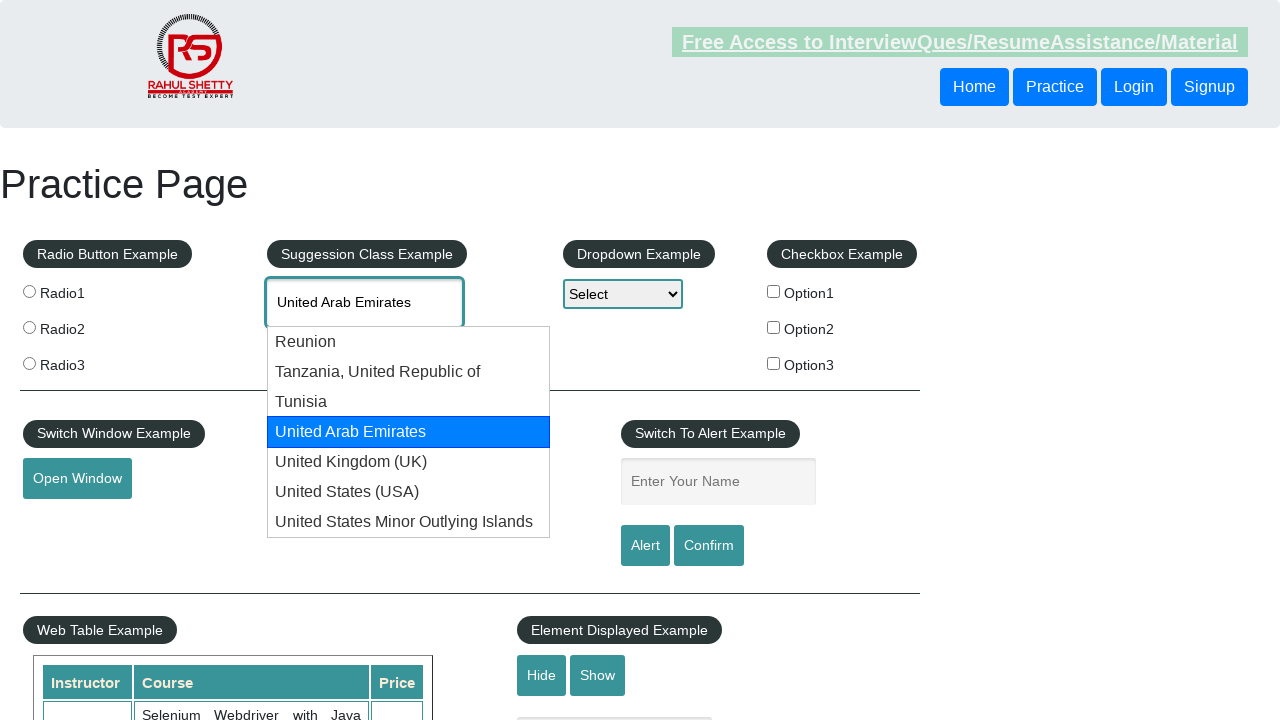

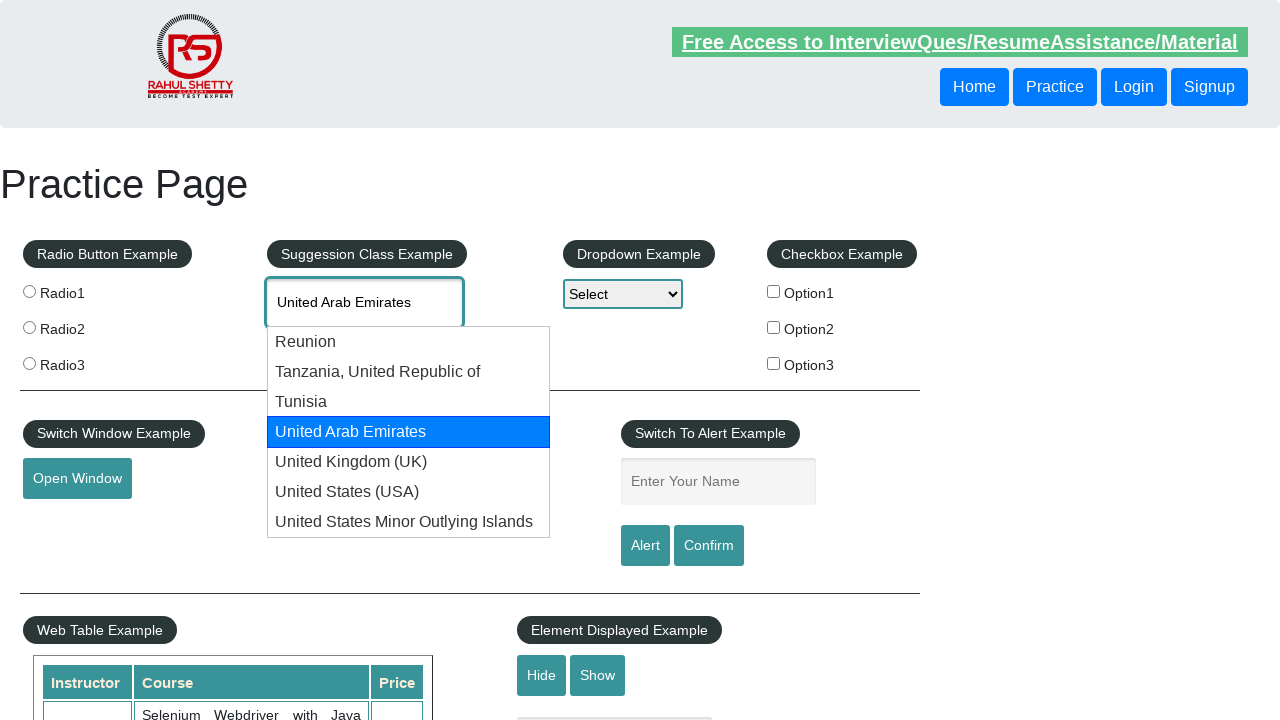